Tests the 12306 train ticket query functionality by entering departure station, arrival station, and travel date, then submitting the search query and waiting for results.

Starting URL: https://kyfw.12306.cn/otn/leftTicket/init

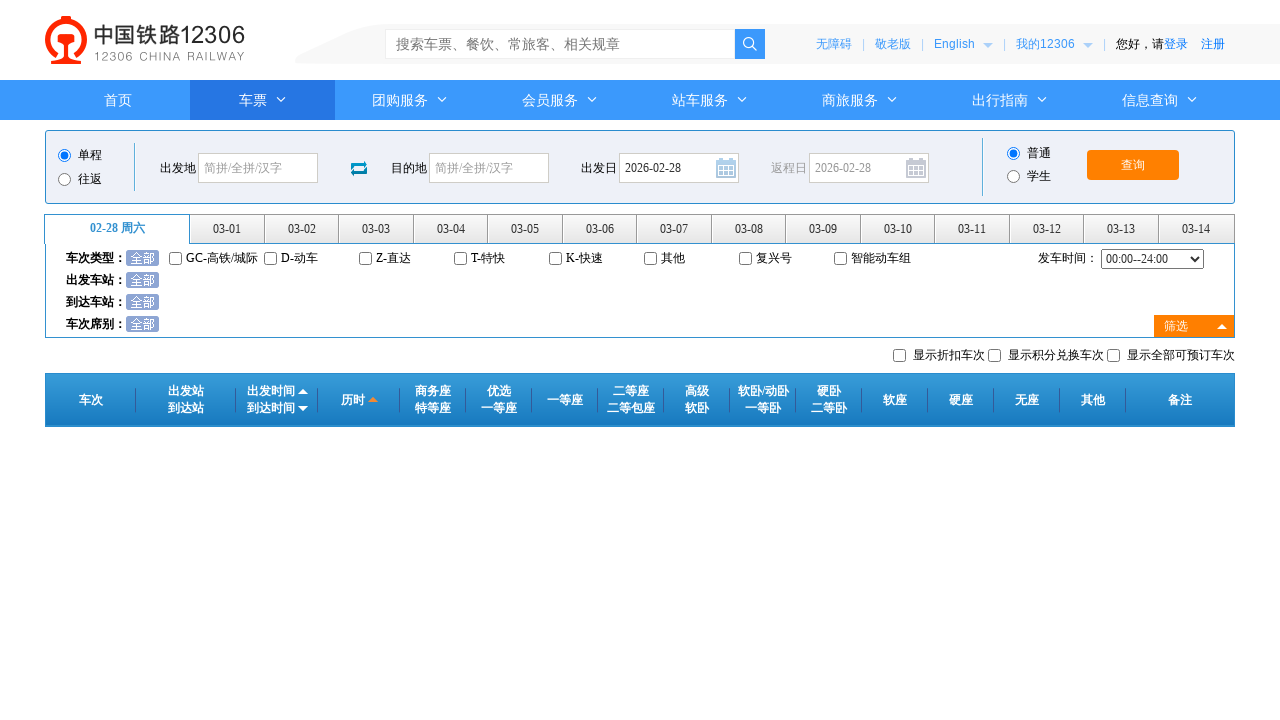

Clicked departure station field at (258, 168) on #fromStationText
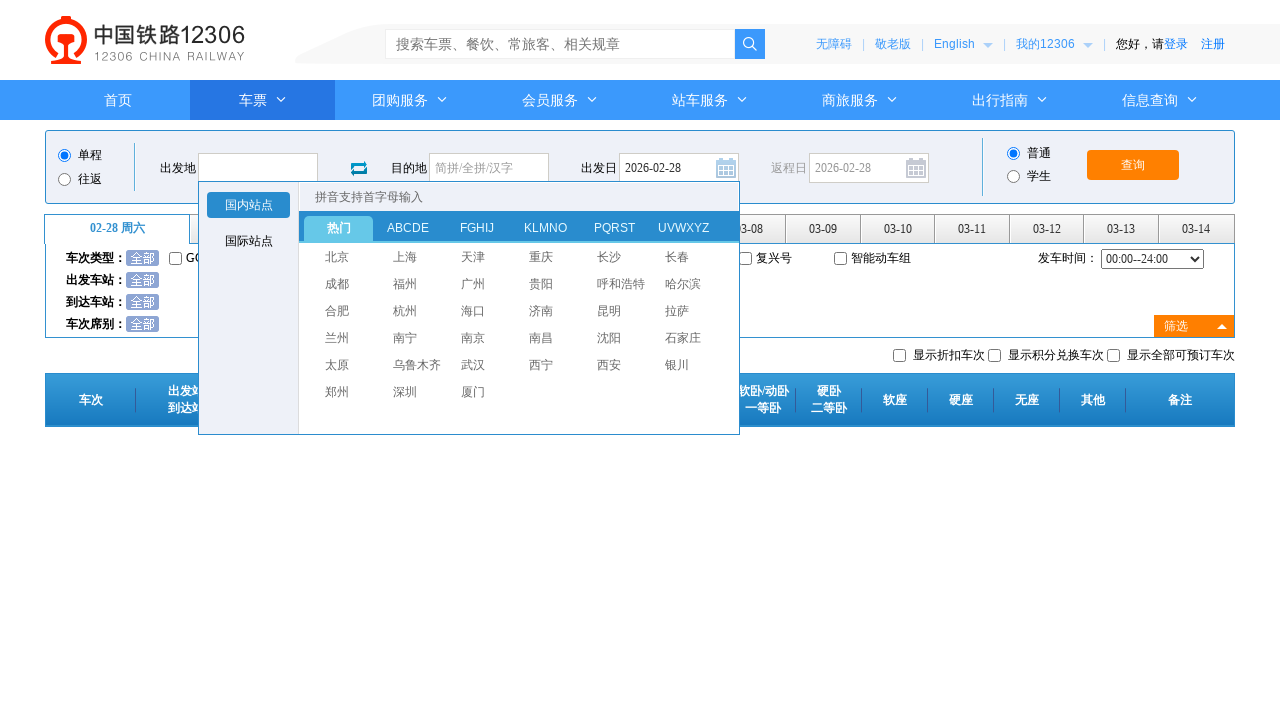

Filled departure station with '北京' (Beijing) on #fromStationText
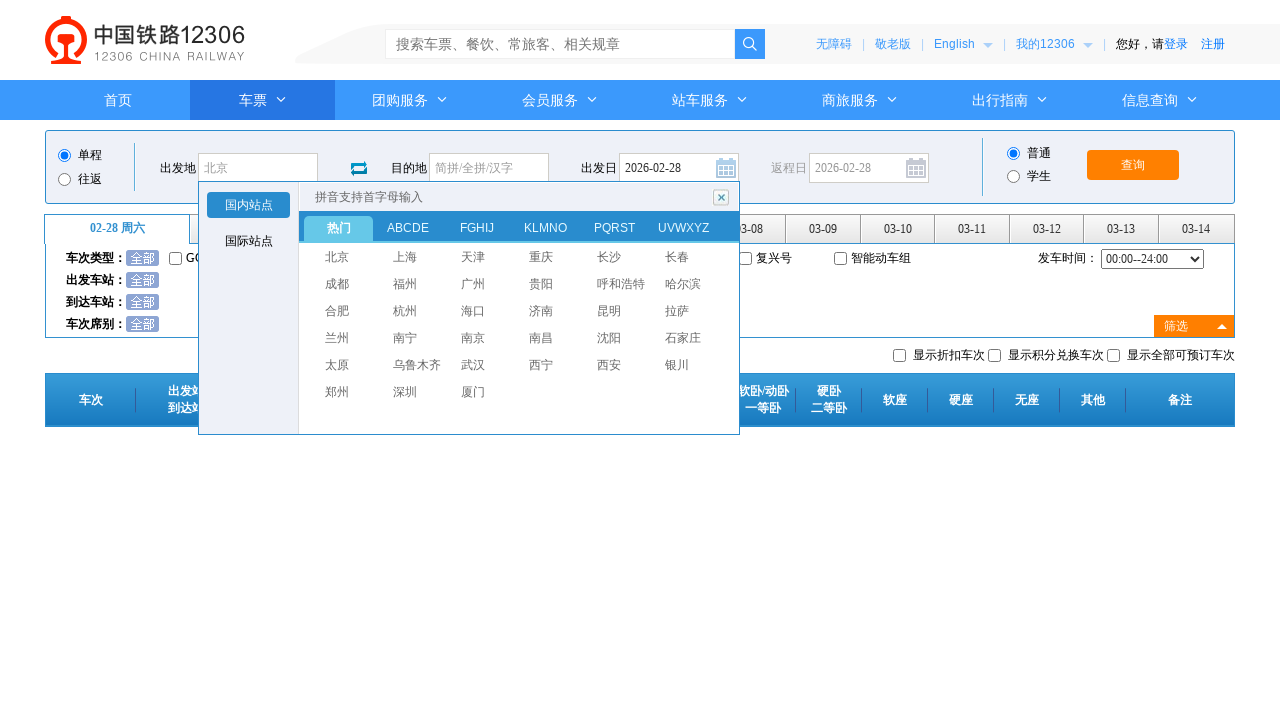

Pressed Enter to confirm departure station
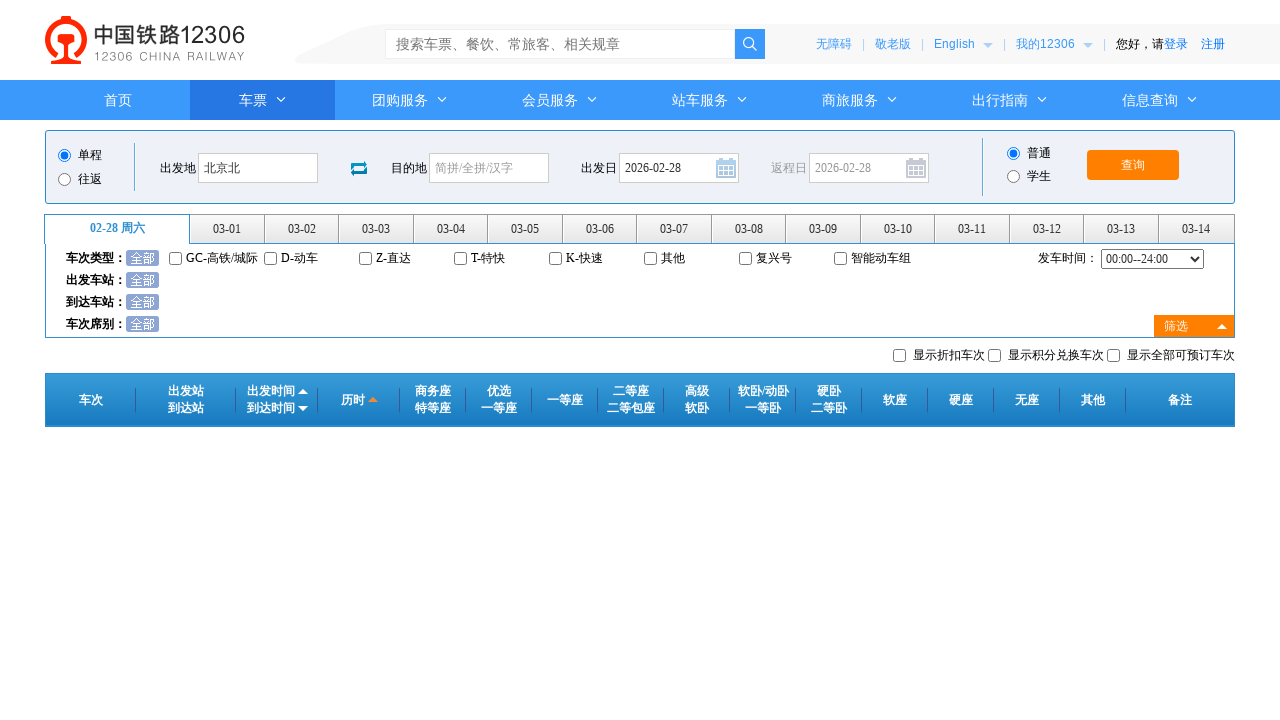

Clicked arrival station field at (489, 168) on #toStationText
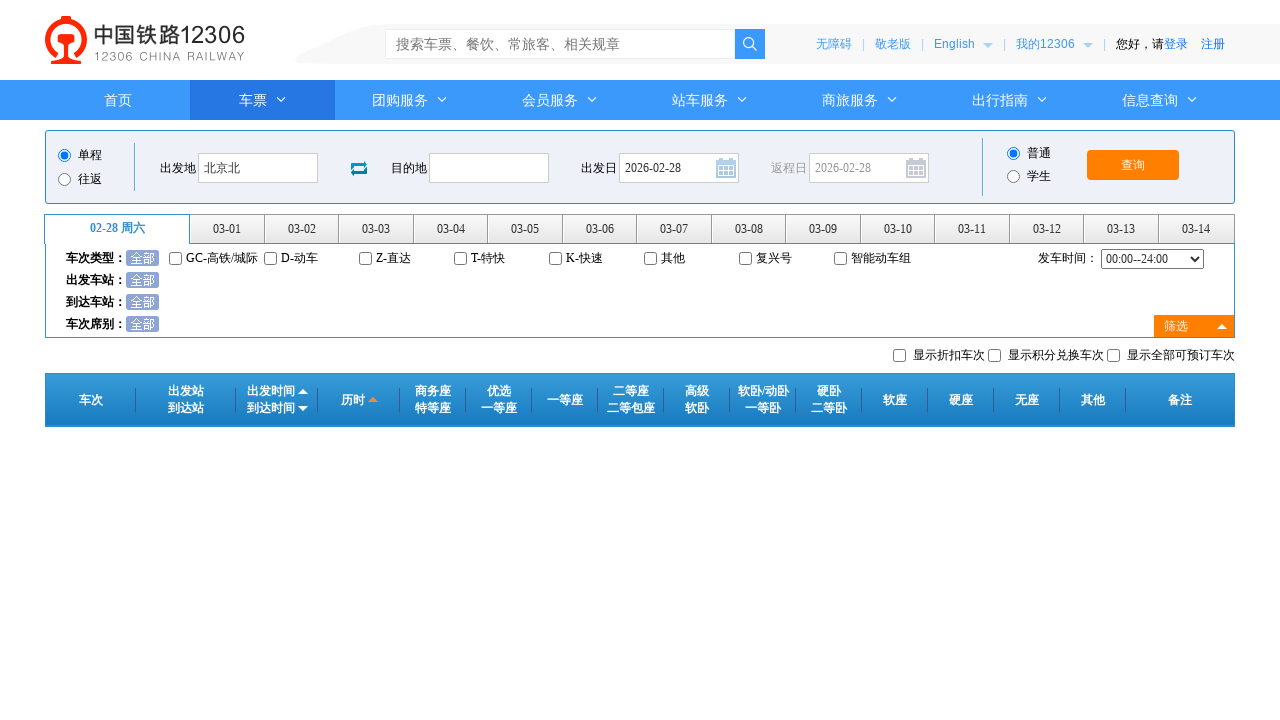

Filled arrival station with '上海' (Shanghai) on #toStationText
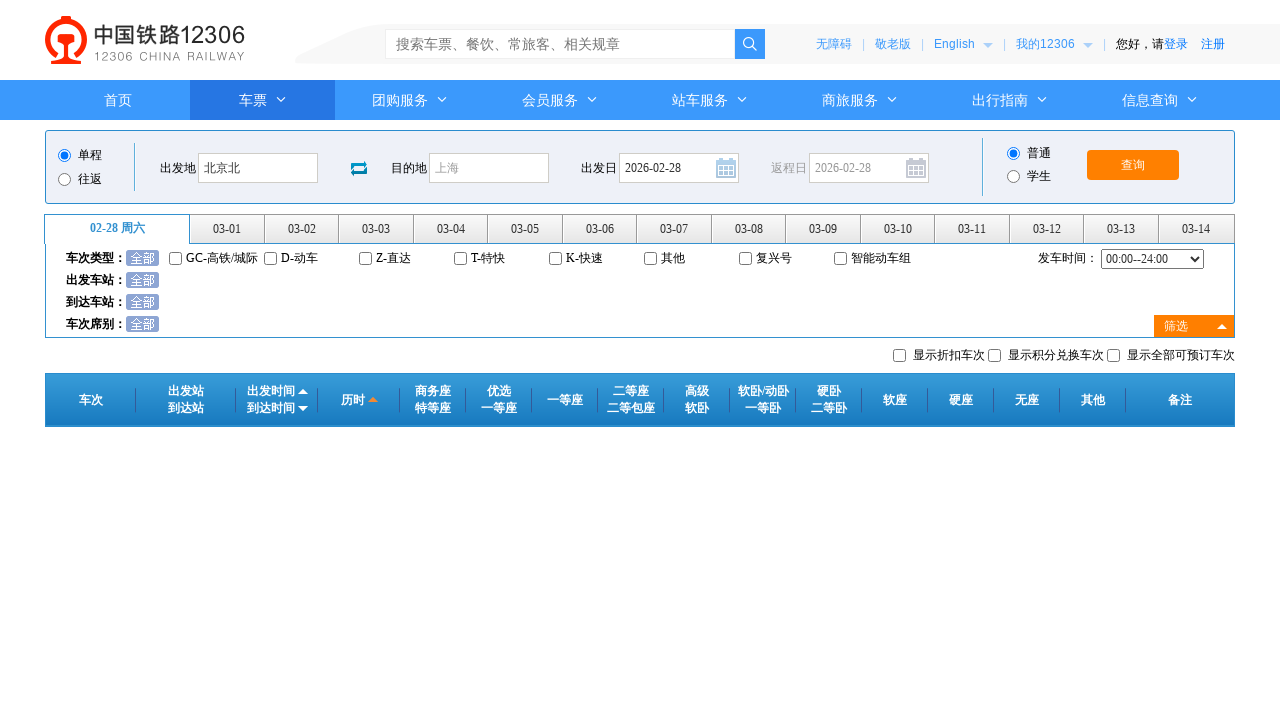

Pressed Enter to confirm arrival station
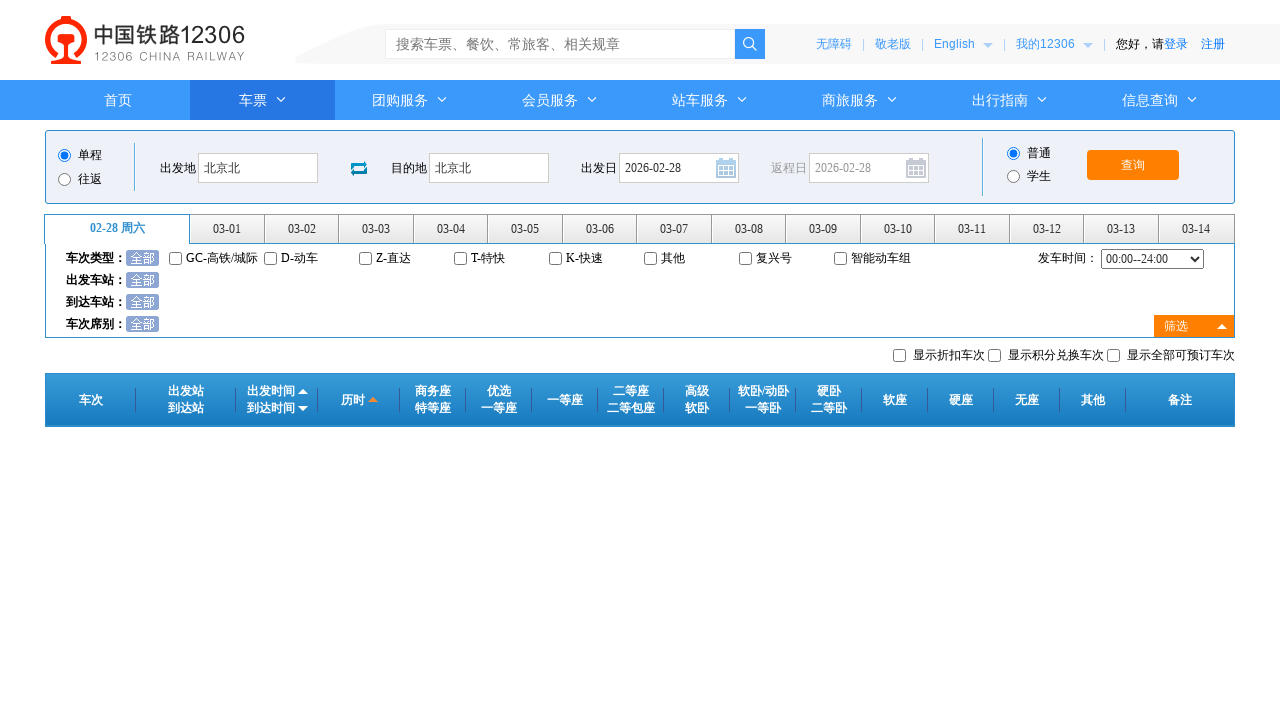

Removed readonly attribute from date field
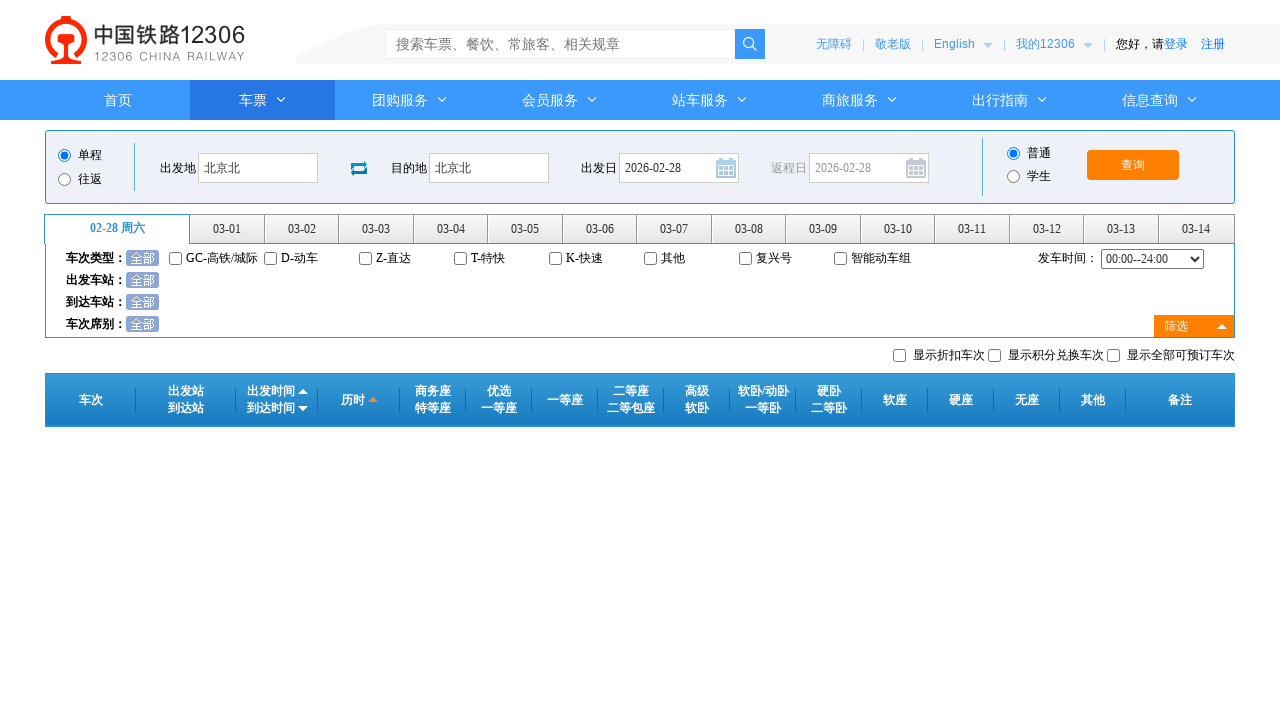

Filled travel date with '2024-03-15' on #train_date
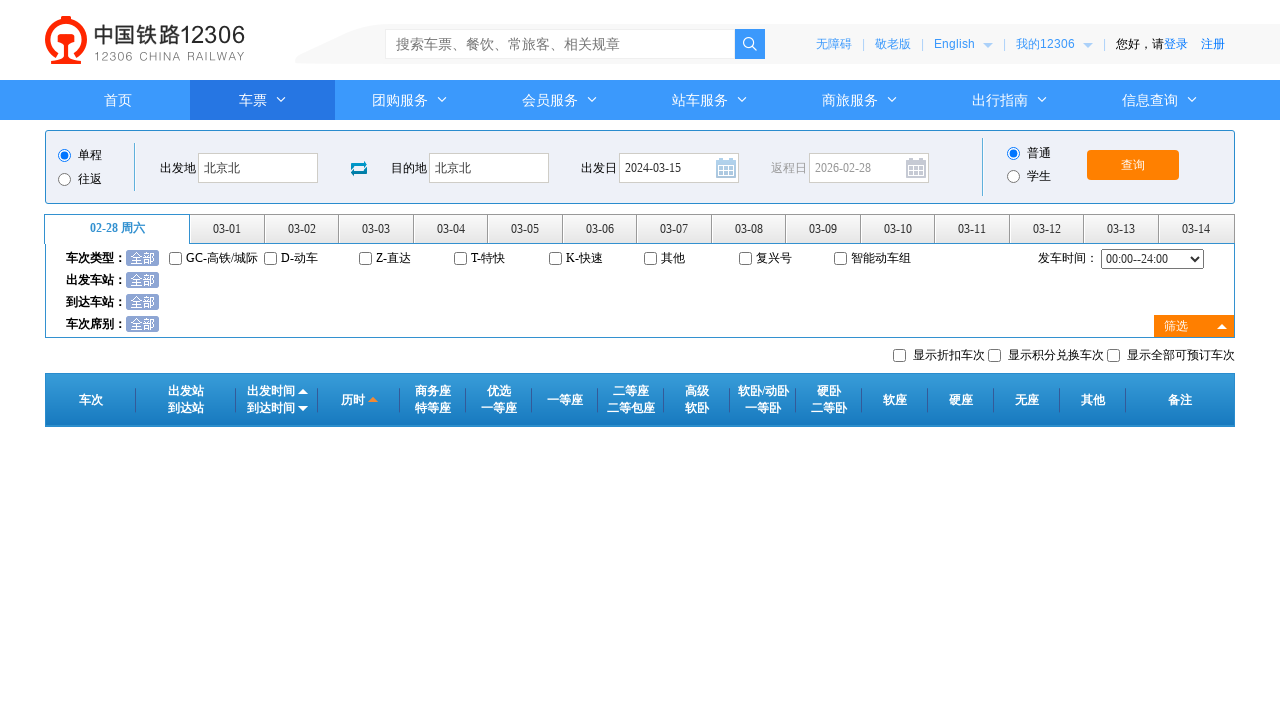

Clicked date field to confirm selection at (679, 168) on #train_date
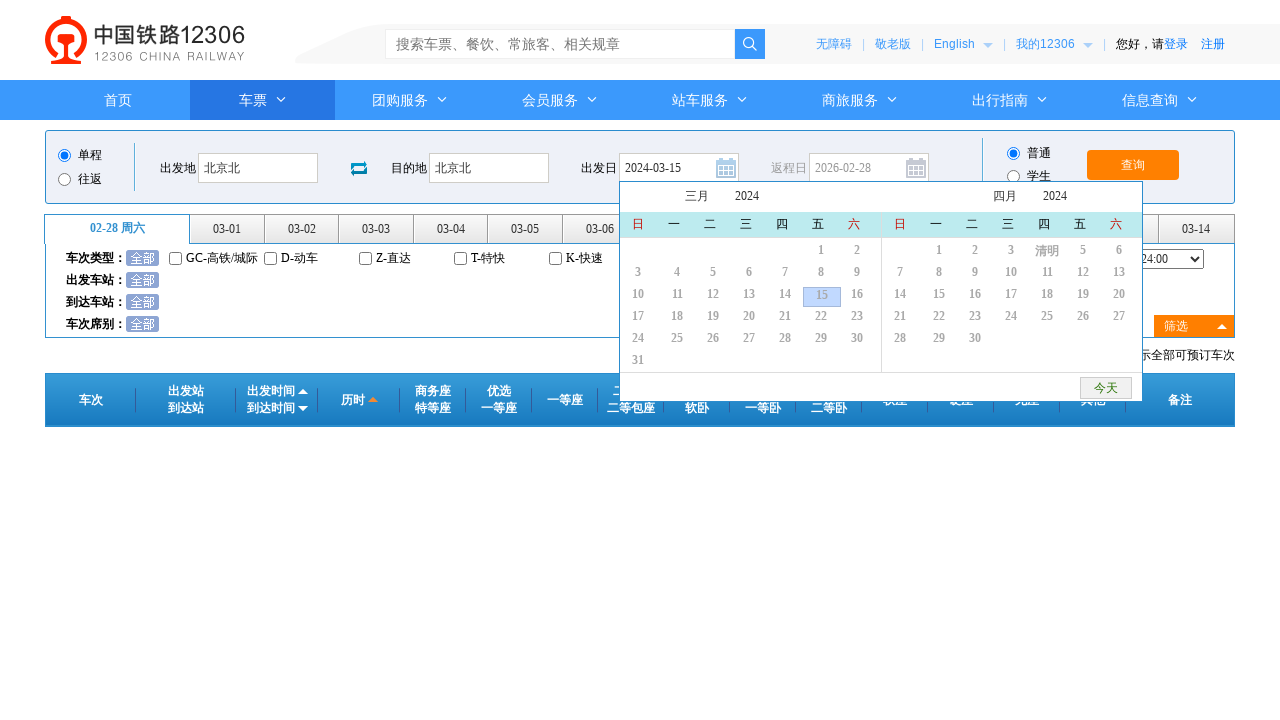

Clicked search/query button to submit ticket search at (1133, 165) on #query_ticket
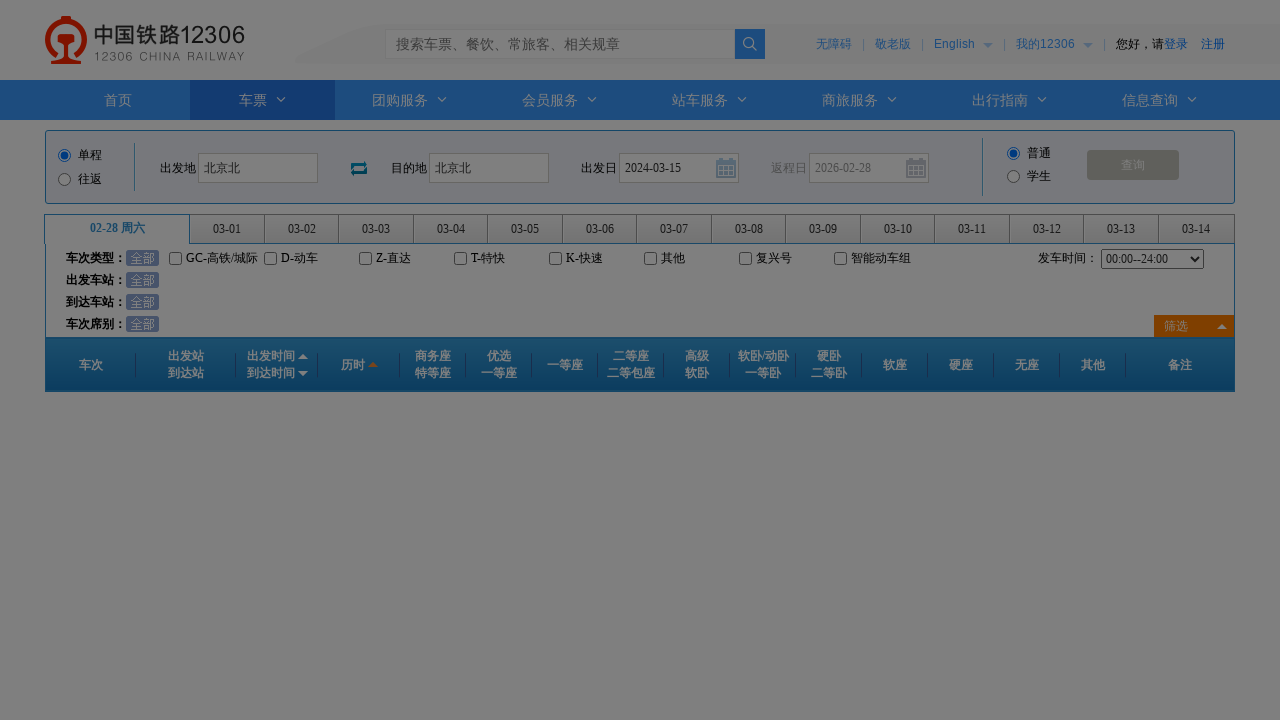

Waited 2 seconds for search results to load
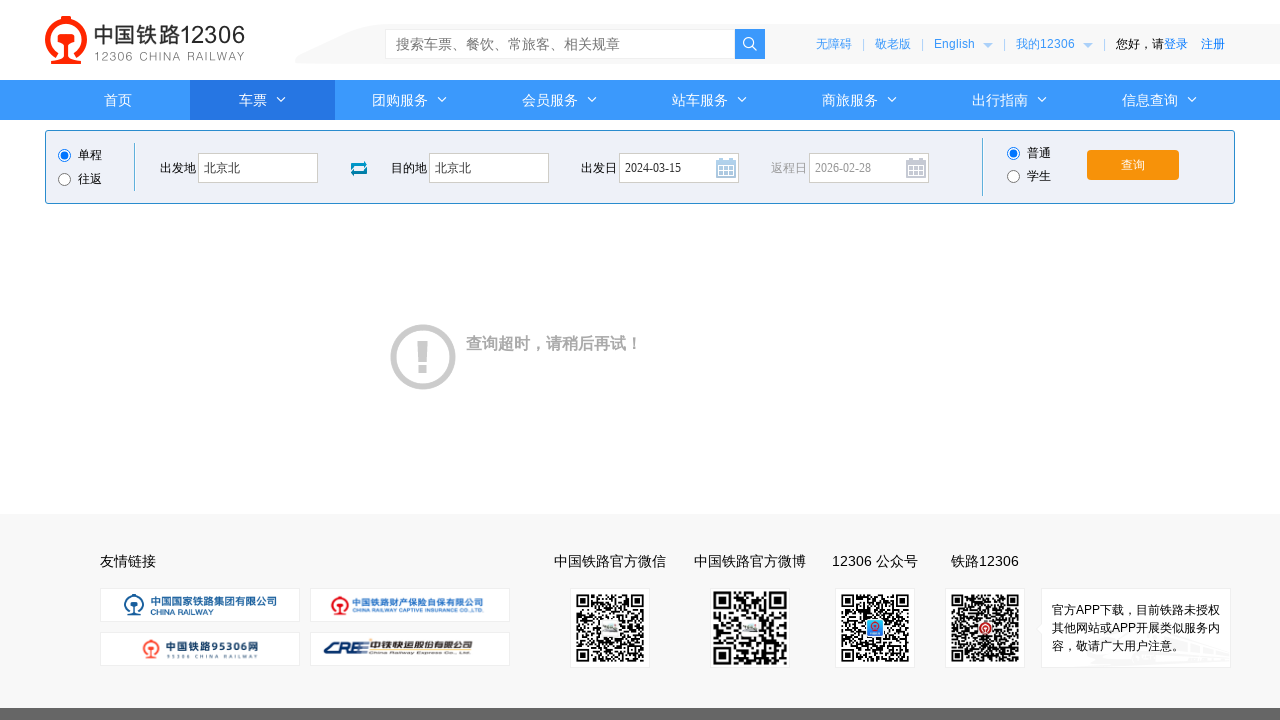

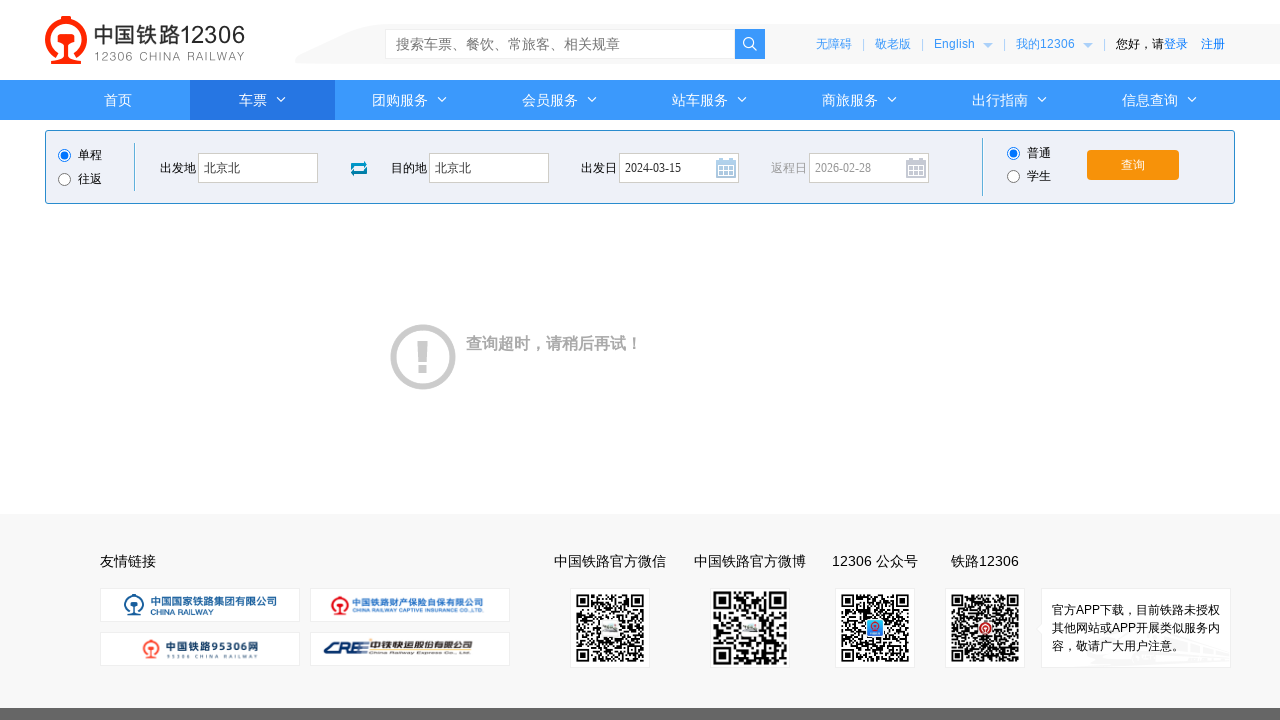